Verifies that the search box input field is displayed on the landing page

Starting URL: https://www.tickertape.in/

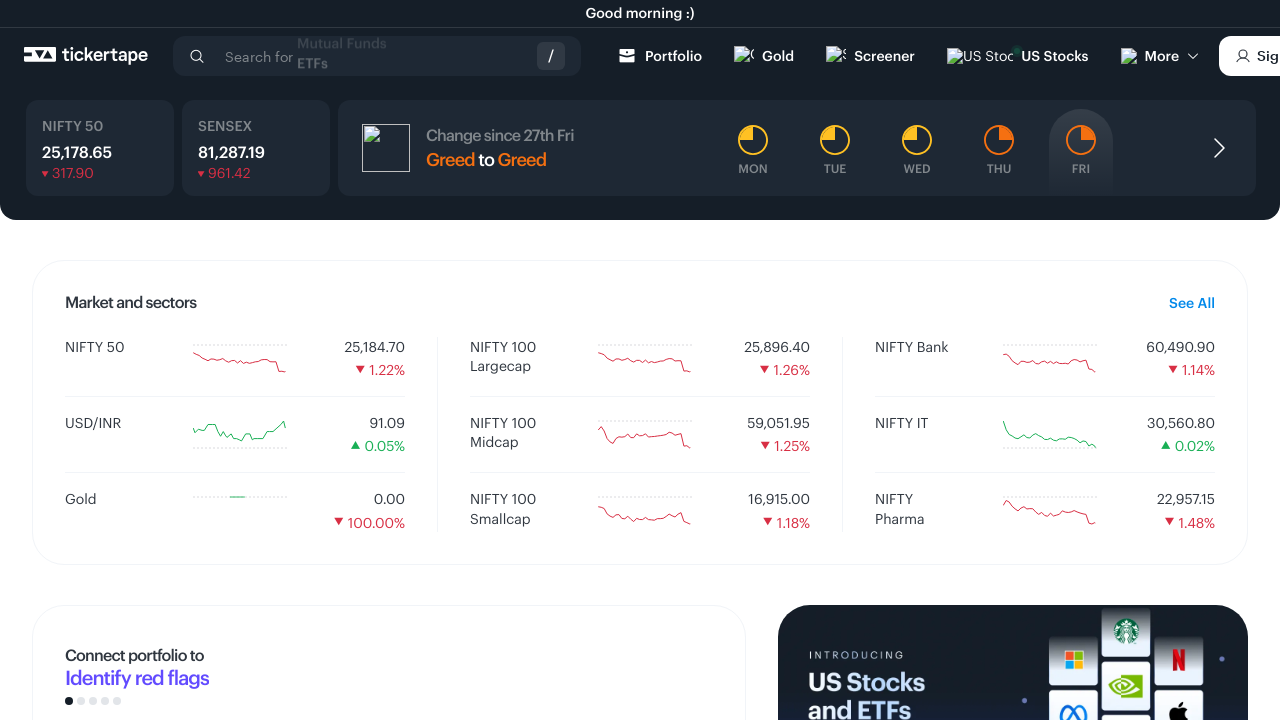

Search box input field is displayed on the landing page on i.icon-Close
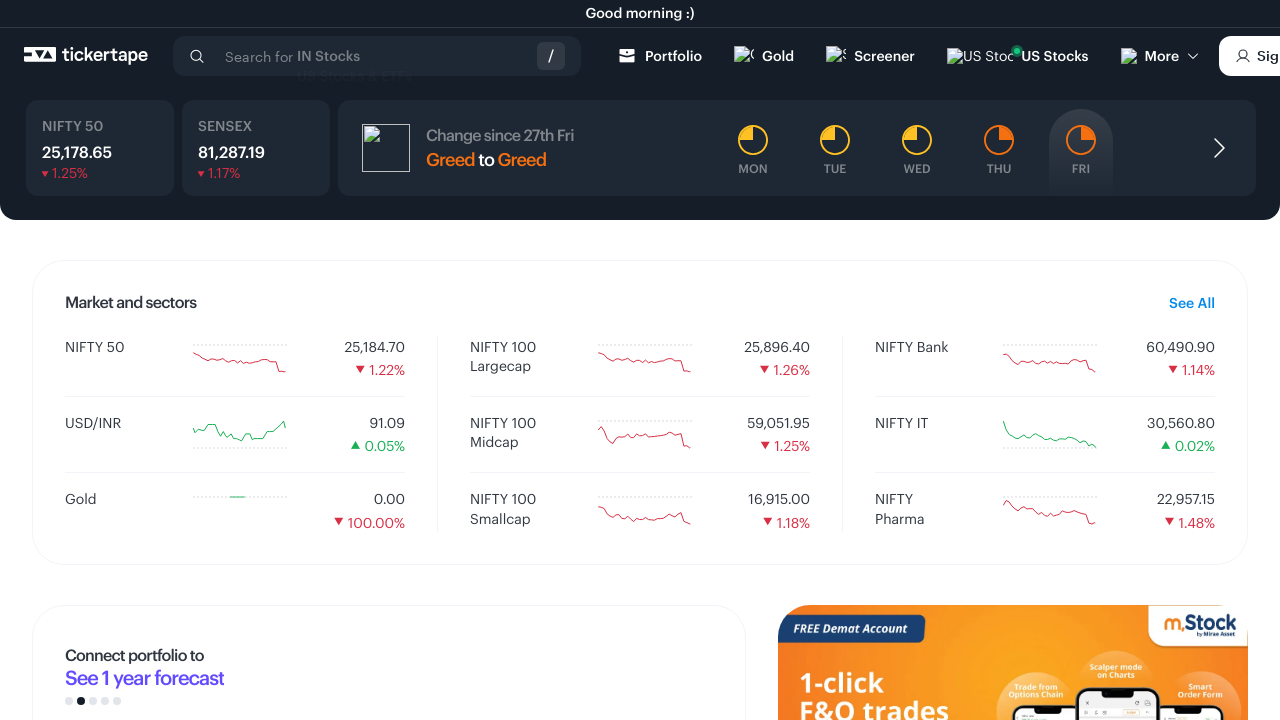

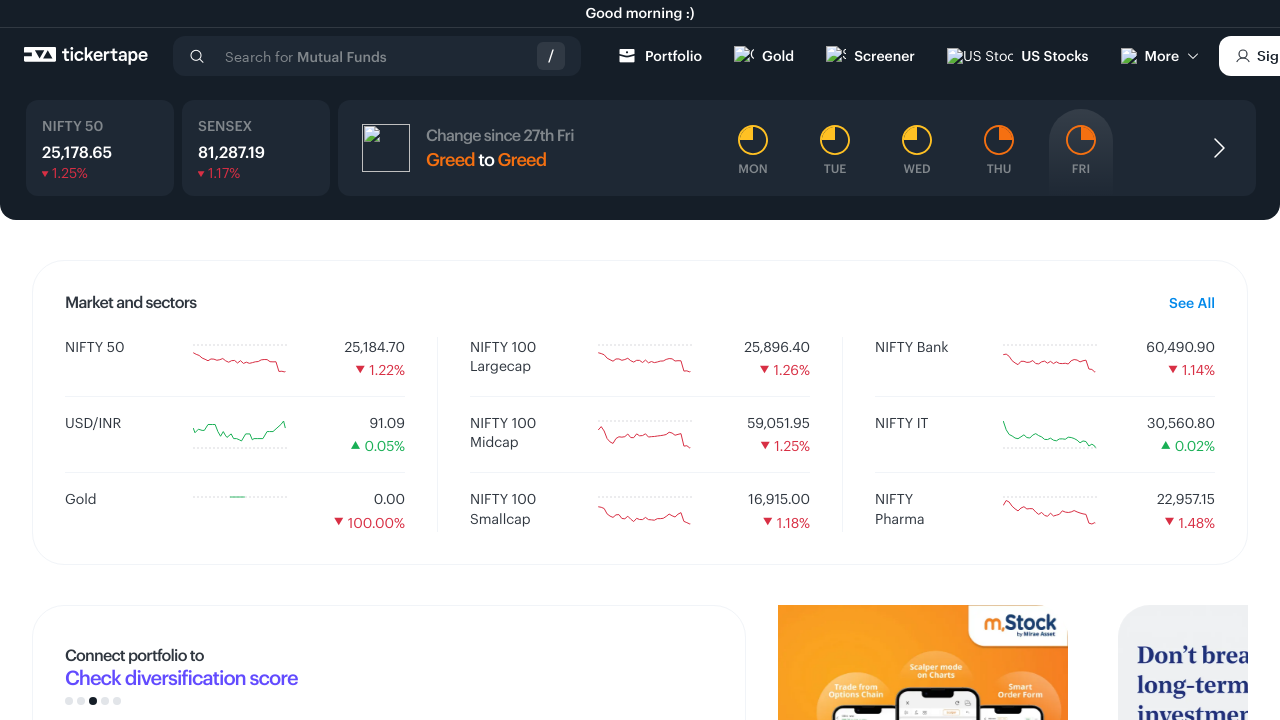